Tests if a logo element is displayed on the webpage

Starting URL: https://klockren.nu

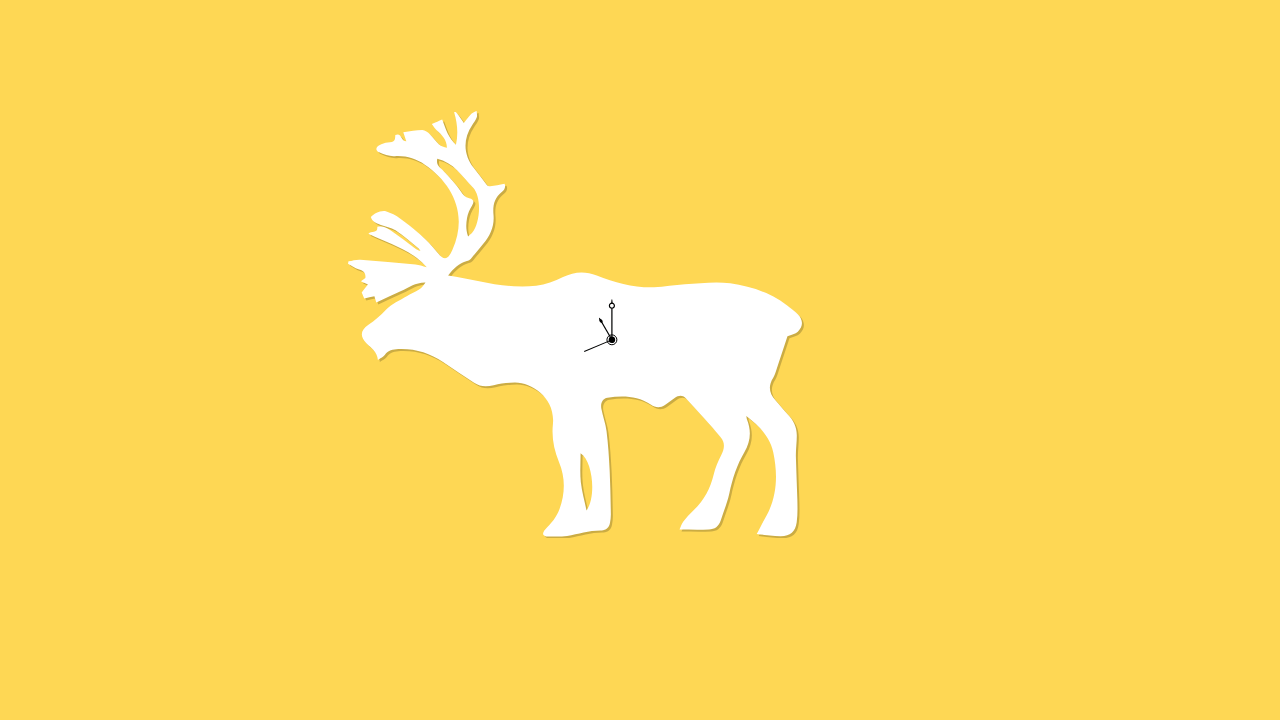

Waited for logo element with id 'klockren' to be present in DOM
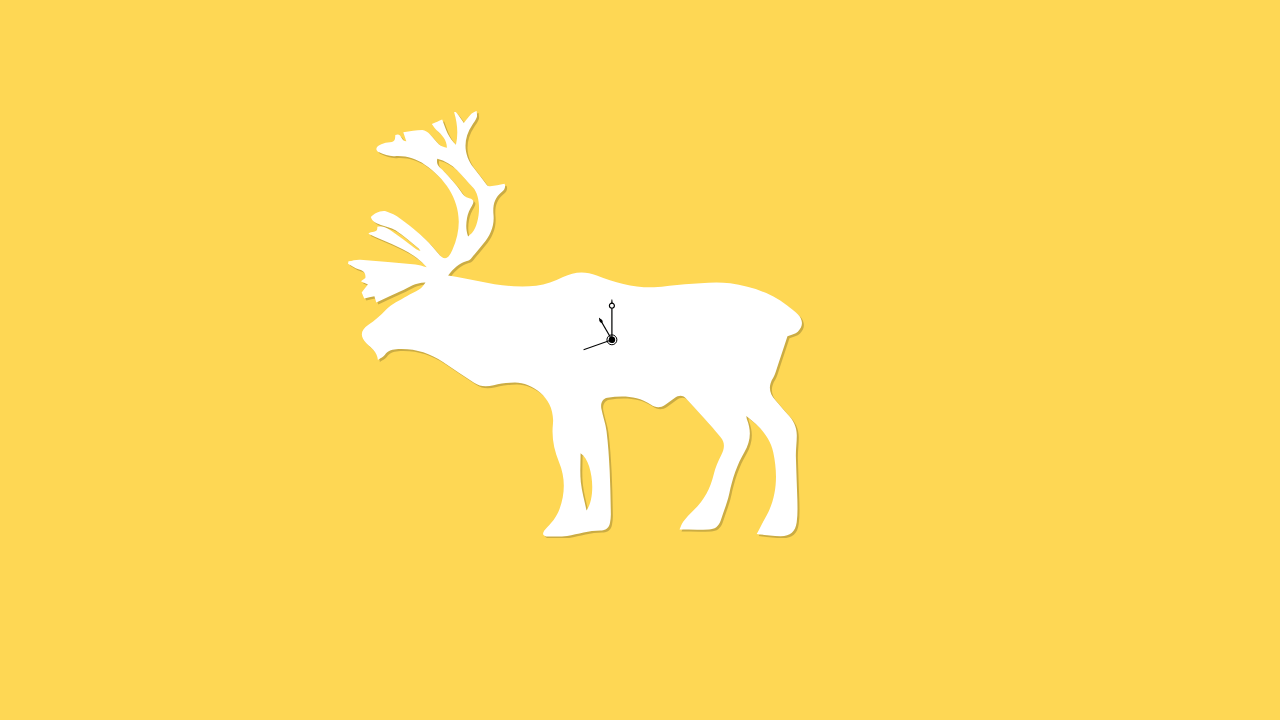

Verified that logo element is visible on the webpage
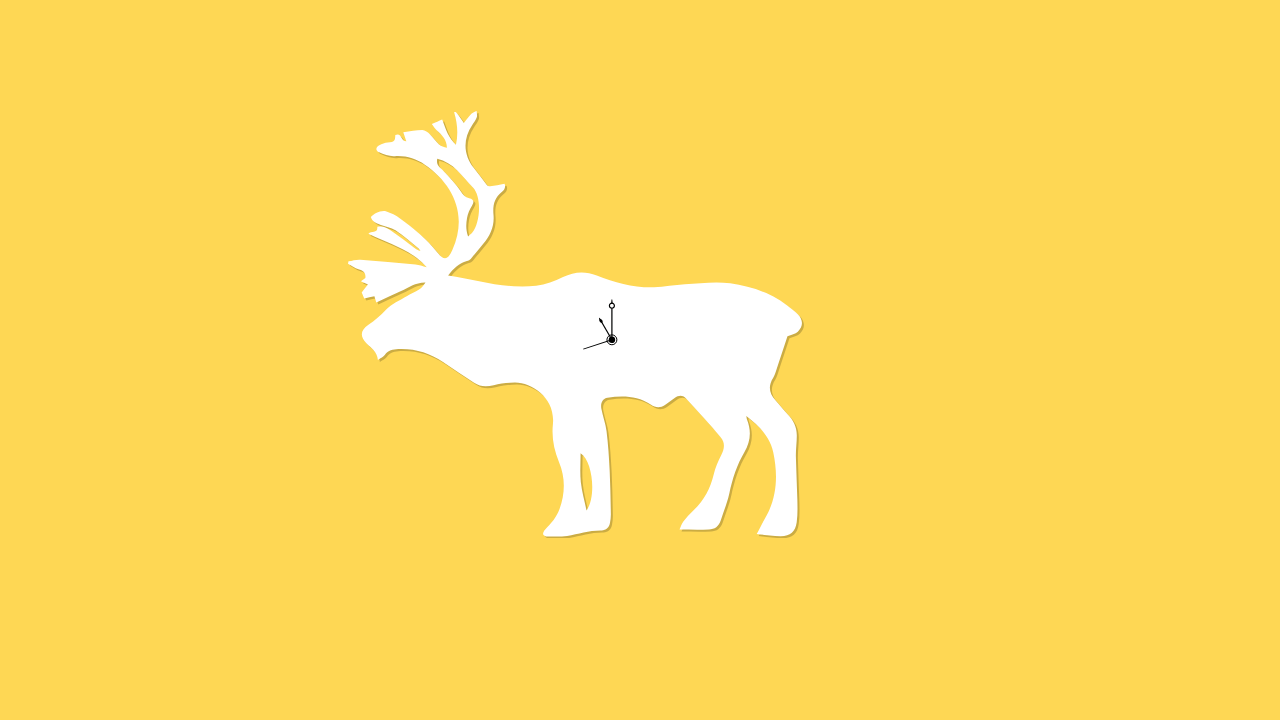

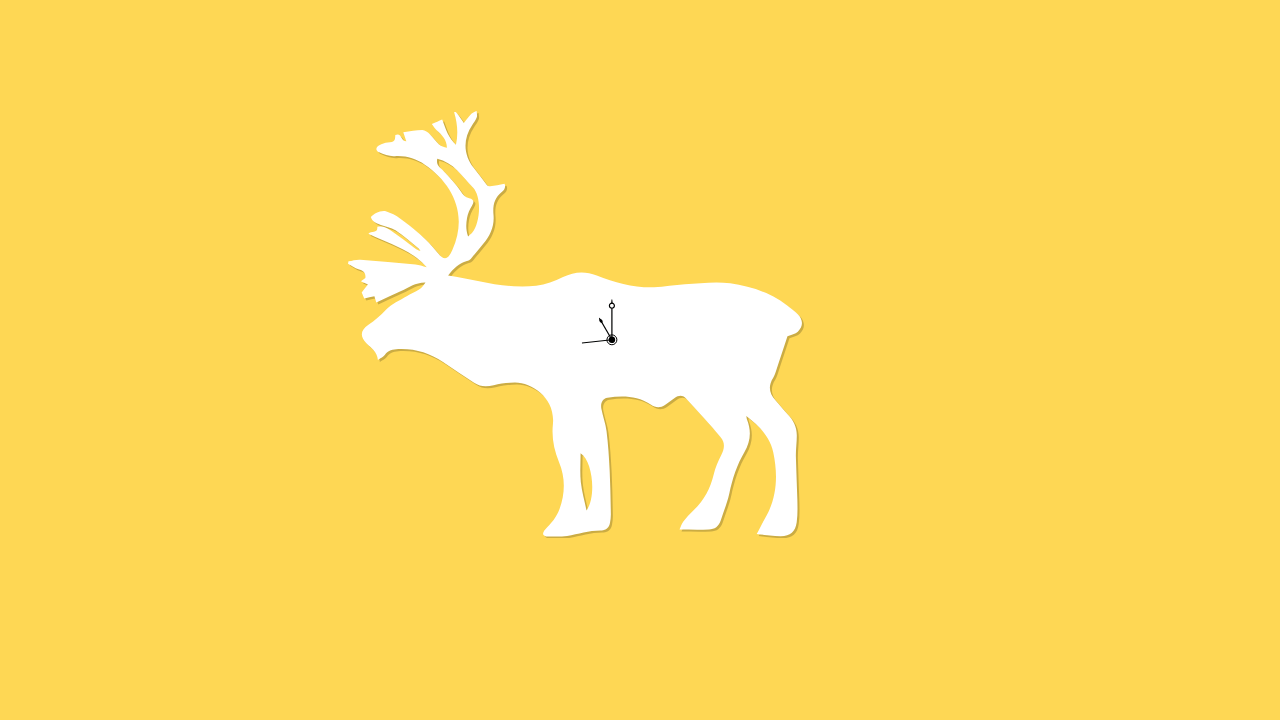